Tests various link interactions on Salesforce login page including checkbox selection, password recovery link, and domain link navigation

Starting URL: https://login.salesforce.com/?locale=in

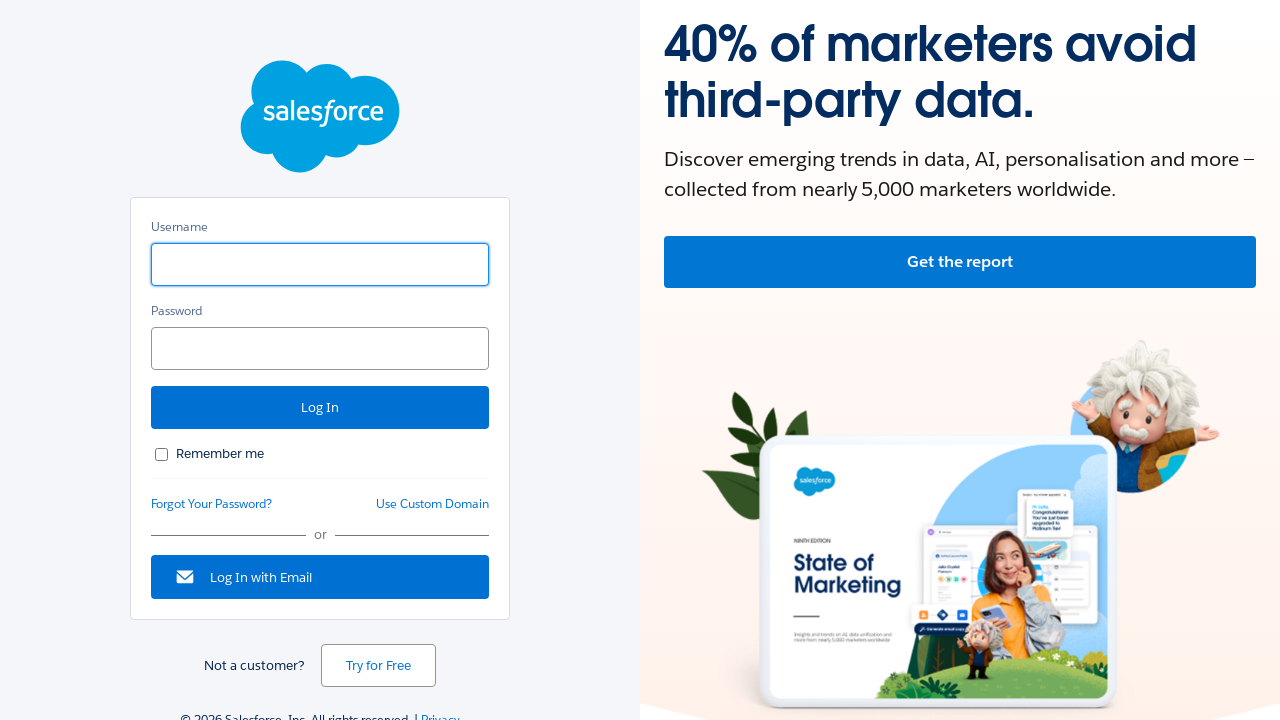

Clicked 'Remember me' checkbox on Salesforce login page at (162, 454) on input[name='rememberUn']
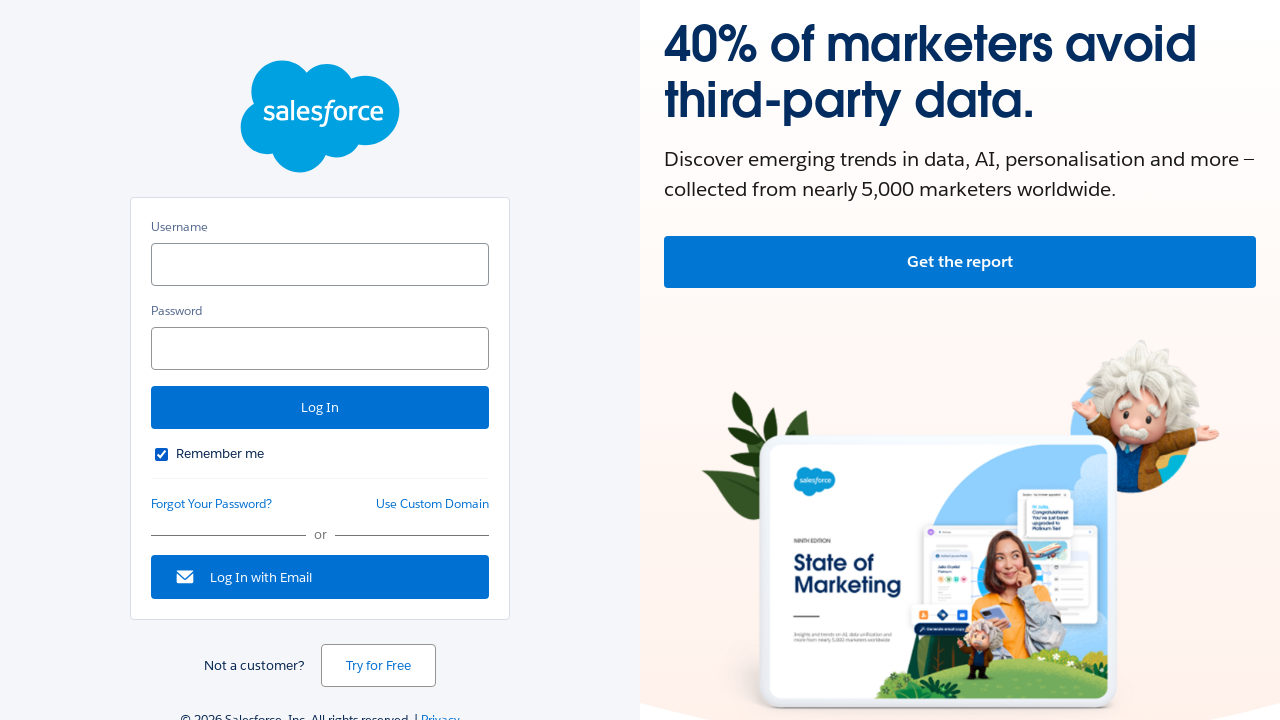

Clicked 'Forgot Your Password?' link at (212, 504) on a#forgot_password_link
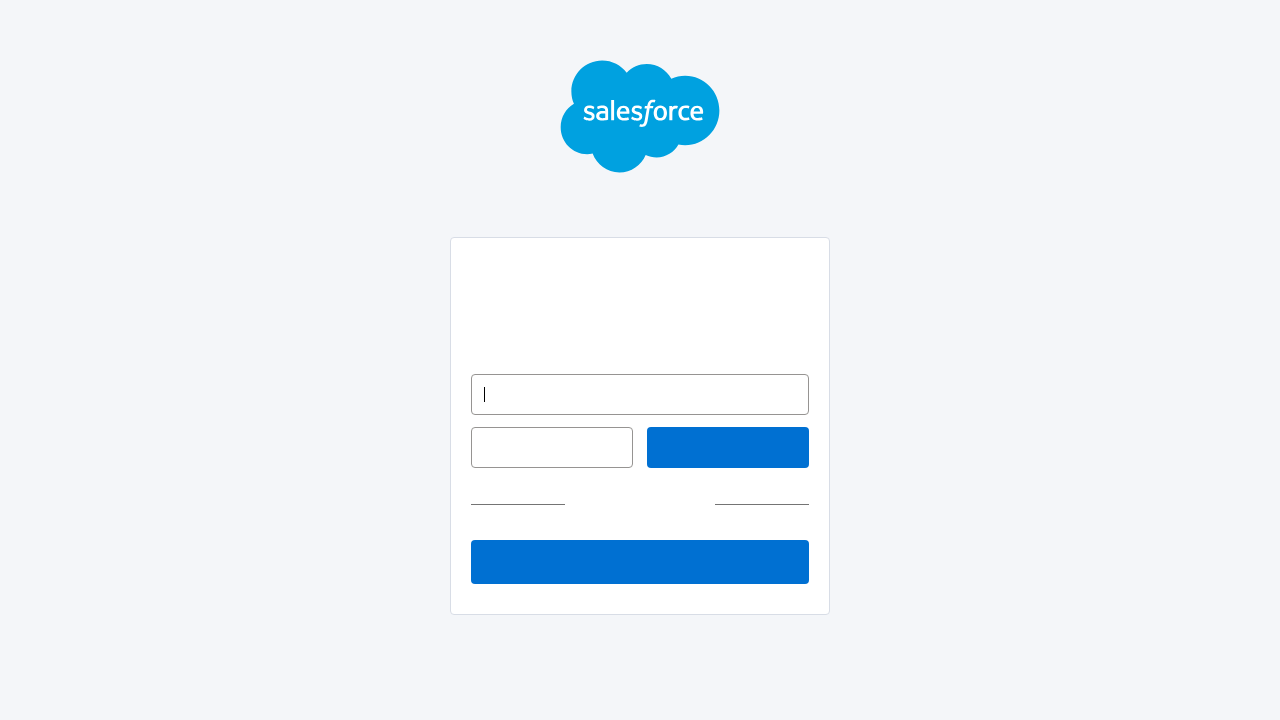

Waited for page to fully load after password recovery link navigation
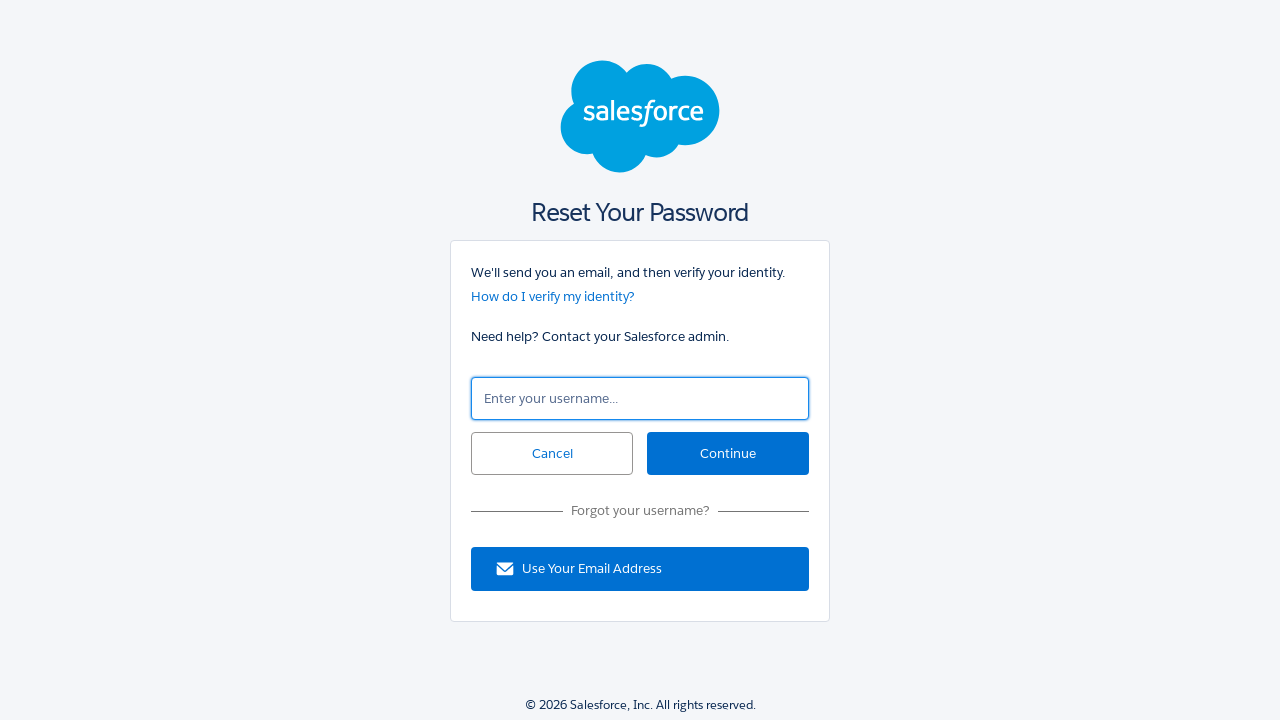

Navigated back to Salesforce login page
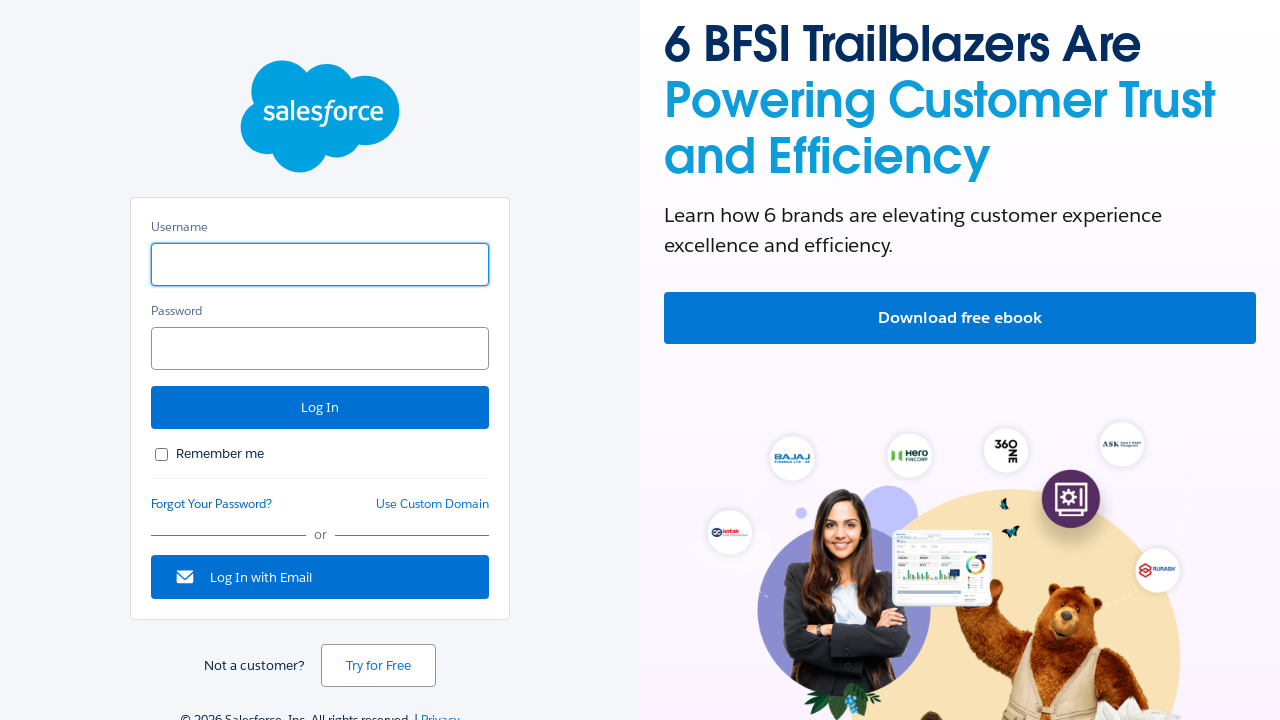

Clicked 'Use Custom Domain' link at (432, 504) on a#mydomainLink
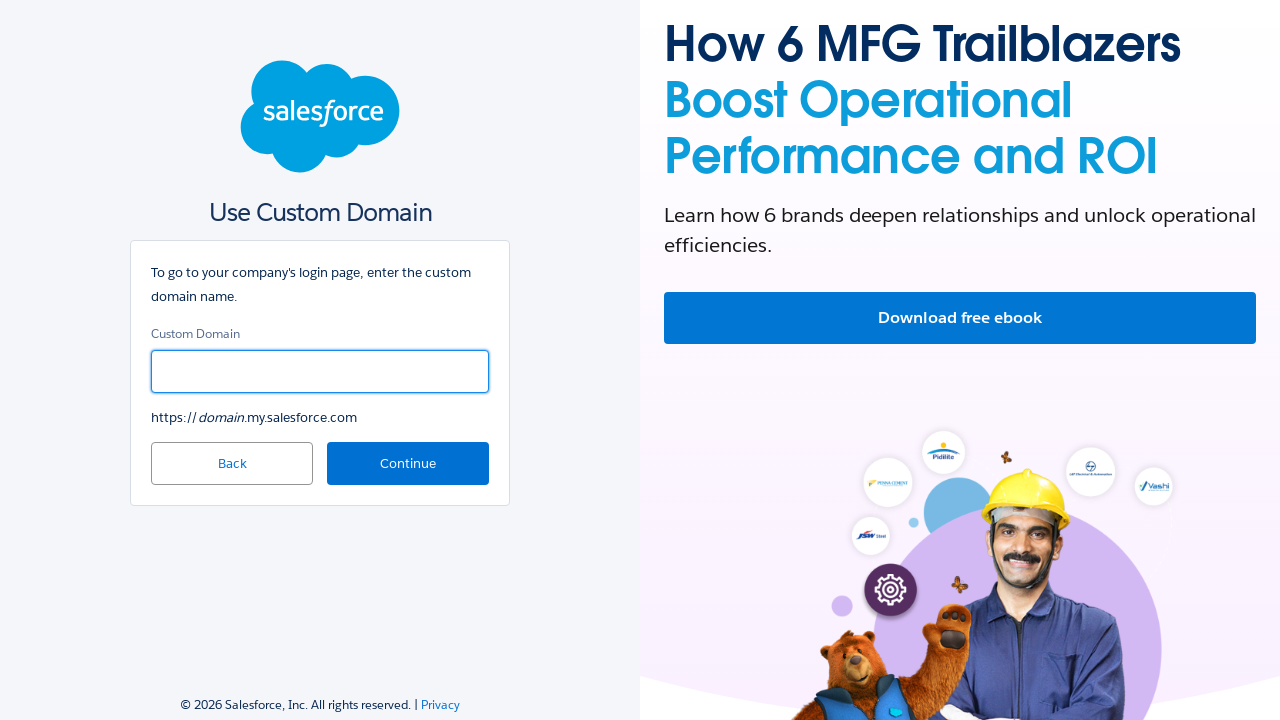

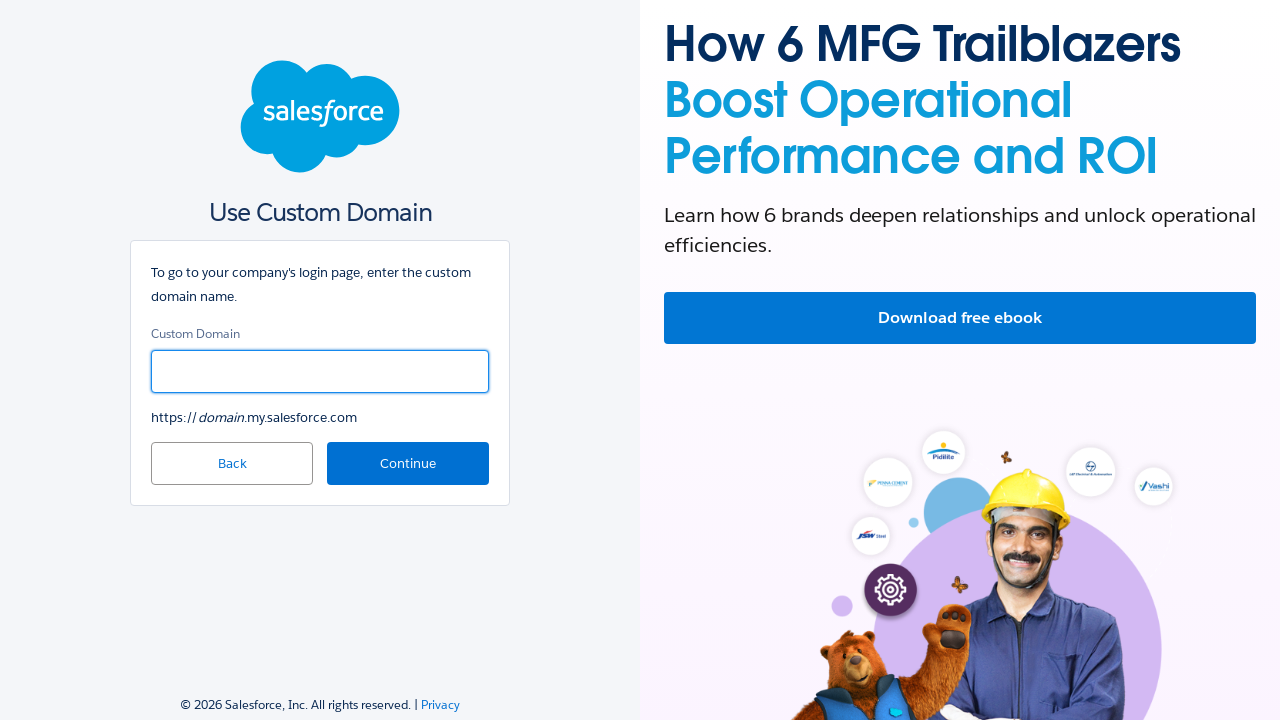